Tests different types of button interactions including double-click, right-click, and regular click on the DemoQA buttons page

Starting URL: https://demoqa.com/buttons

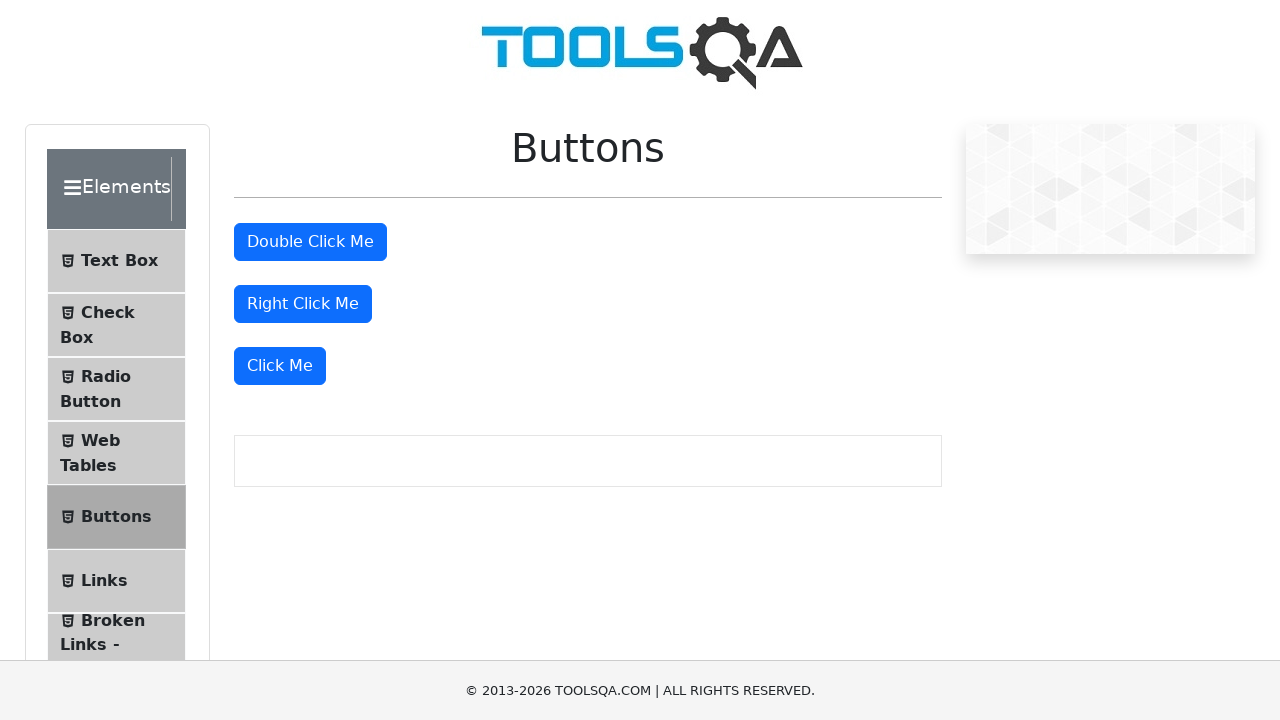

Double-clicked the double-click button at (310, 242) on #doubleClickBtn
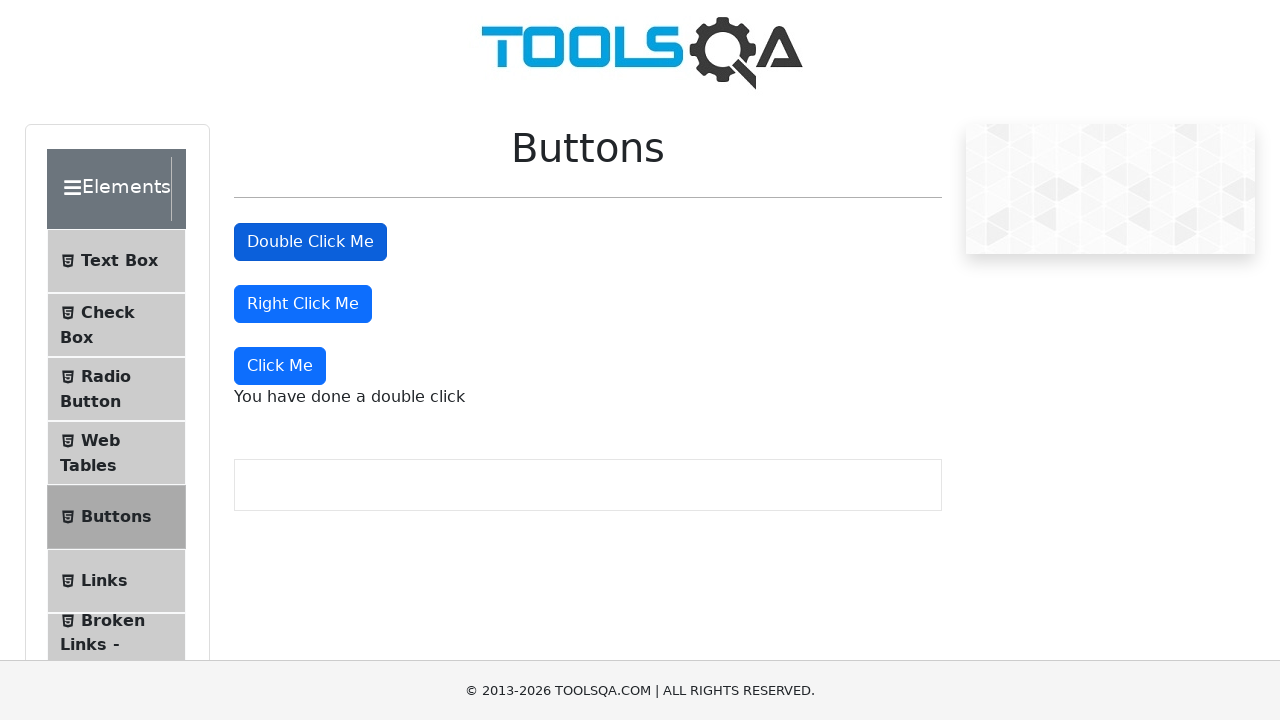

Right-clicked the right-click button at (303, 304) on #rightClickBtn
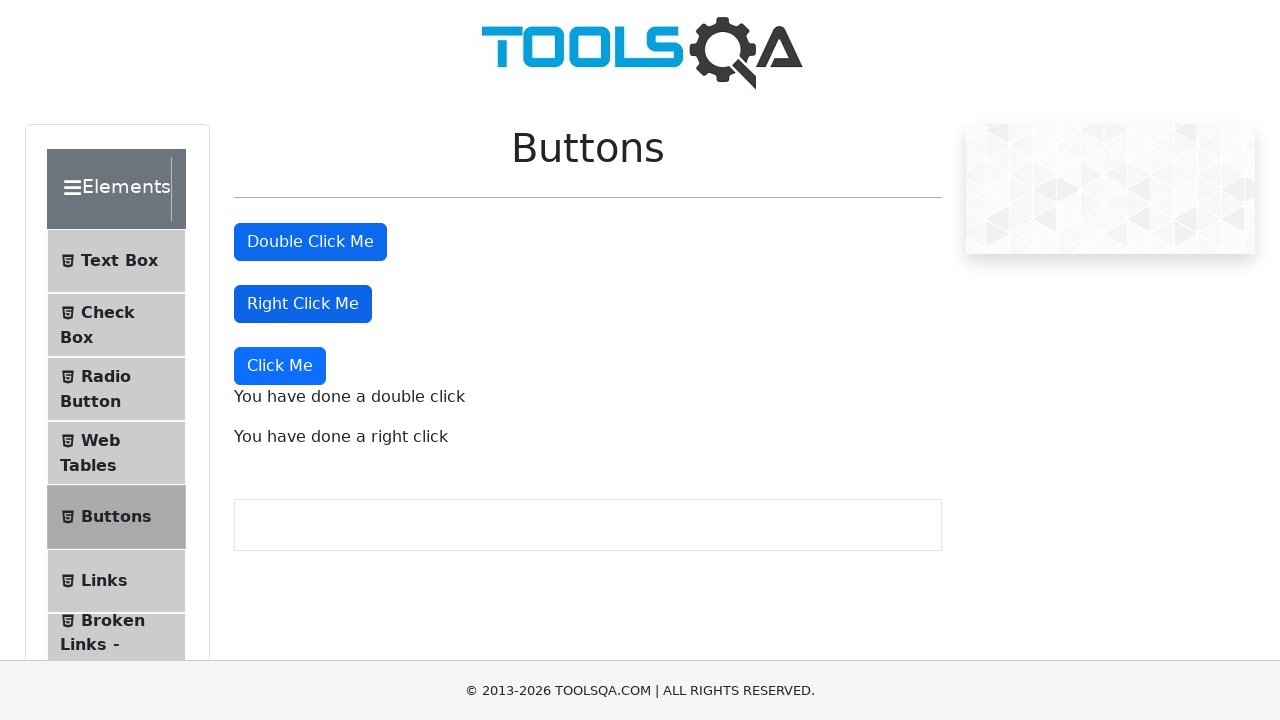

Clicked the 'Click Me' button at (310, 242) on text=Click Me
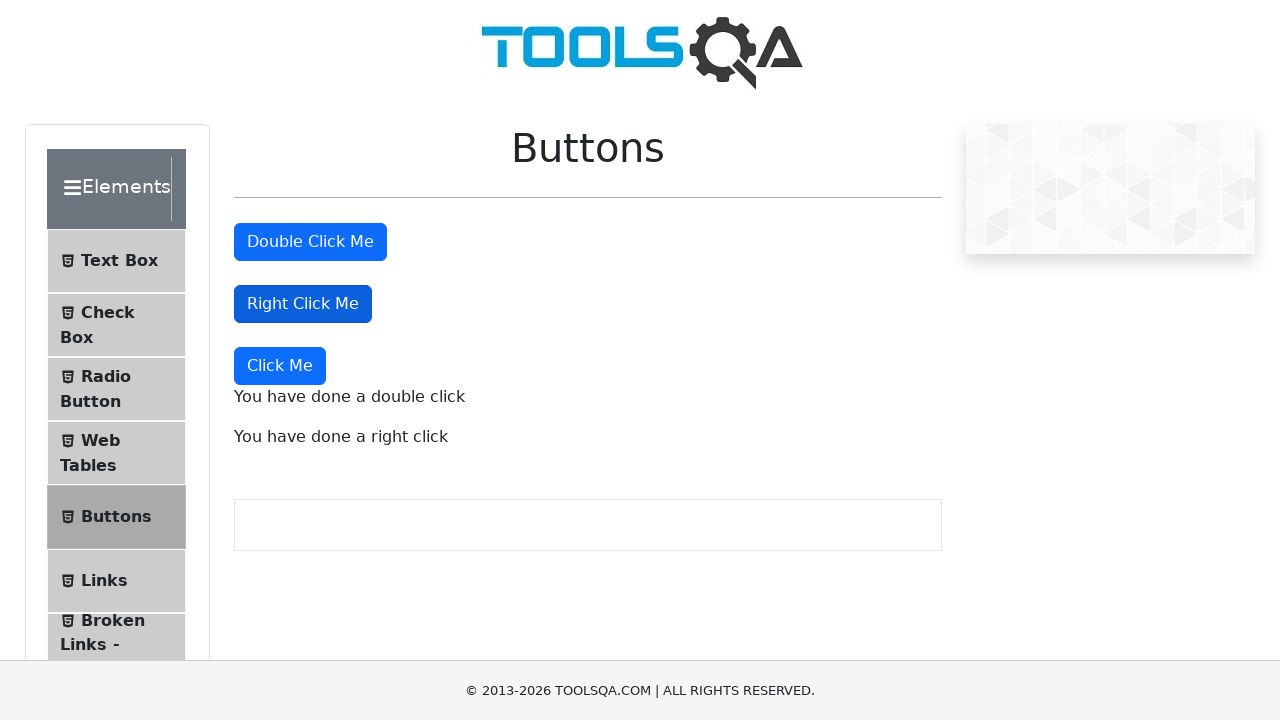

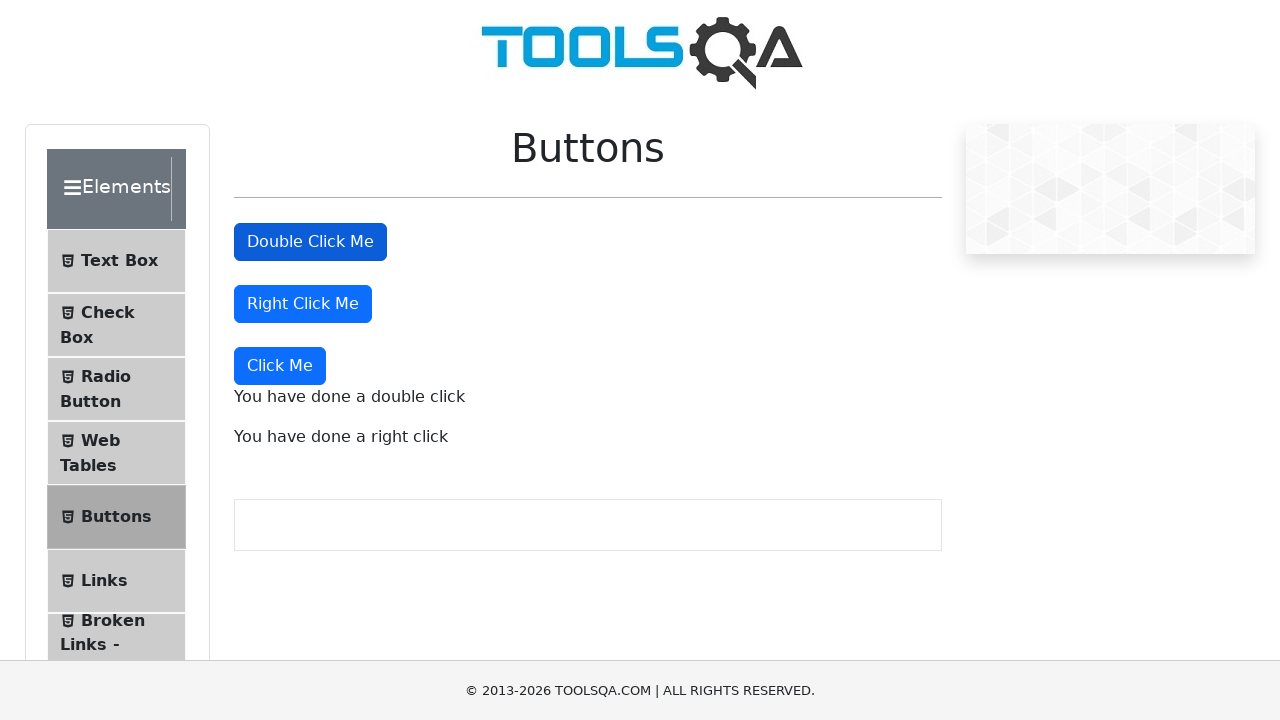